Tests login form validation by submitting invalid credentials and verifying error message is displayed

Starting URL: https://the-internet.herokuapp.com/login

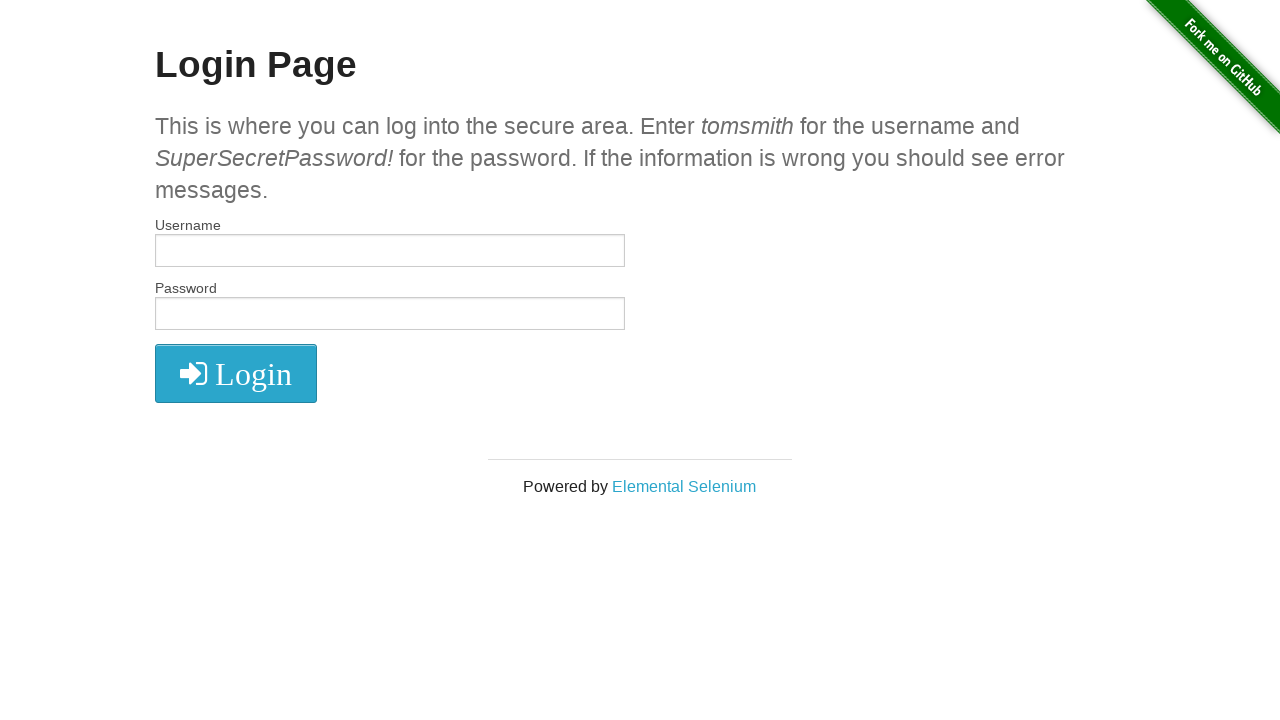

Filled username field with invalid credentials 'wronguser' on #username
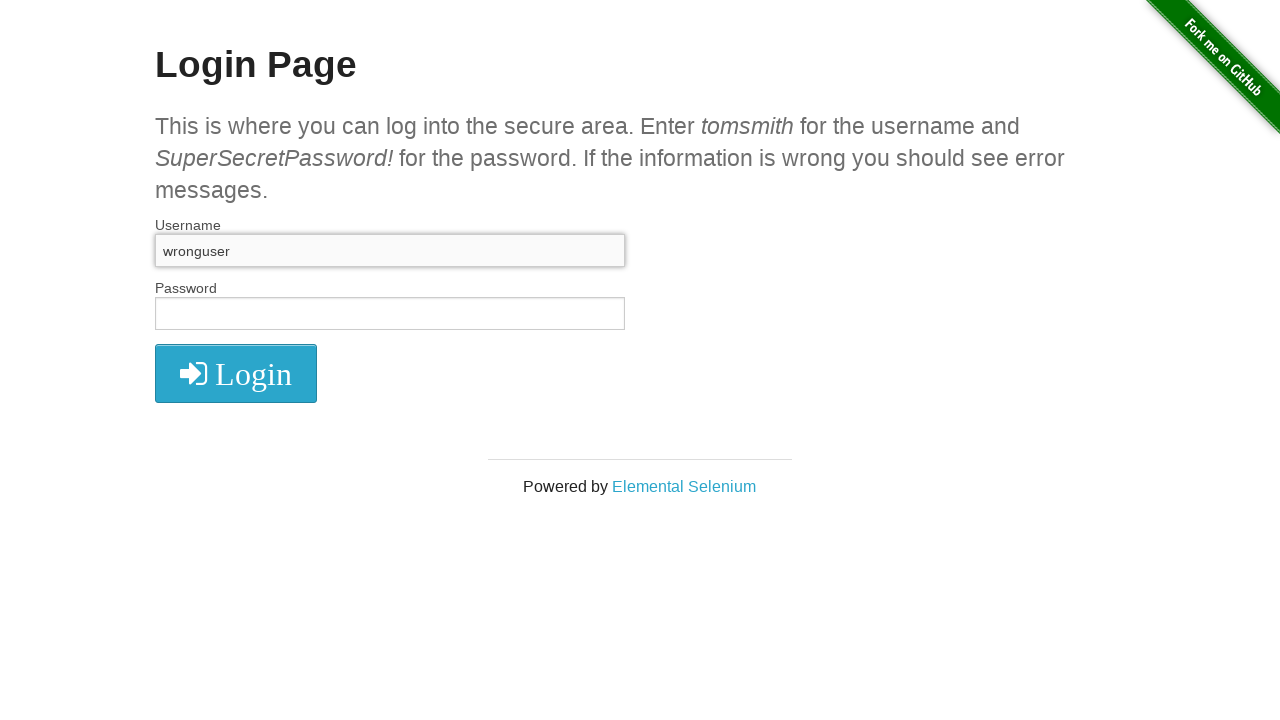

Filled password field with invalid credentials 'wrongpassword' on #password
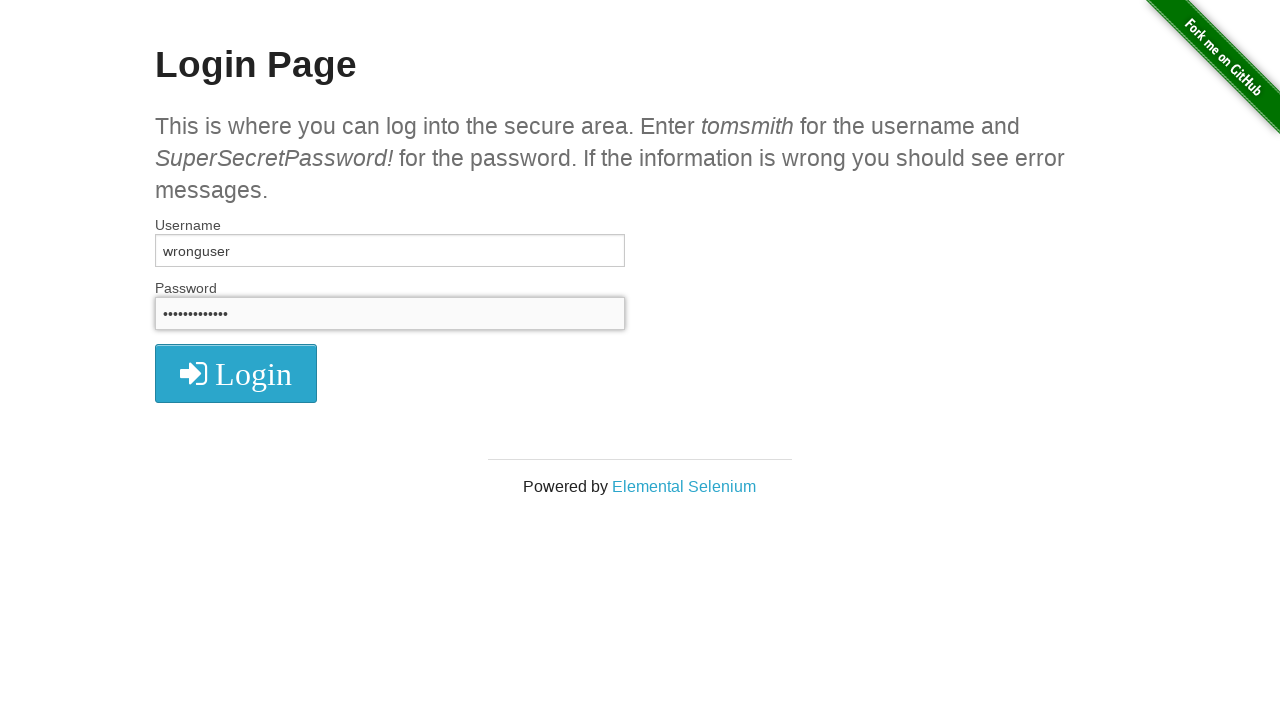

Clicked login button at (236, 373) on button.radius
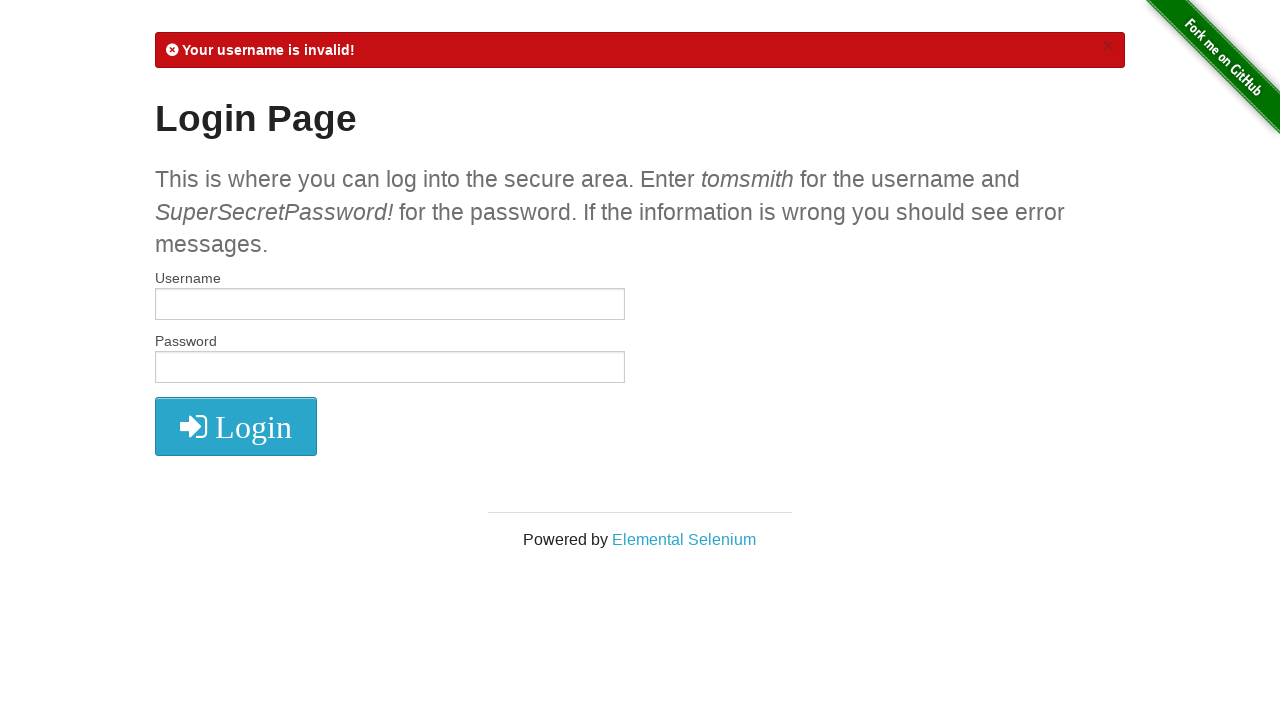

Error message element appeared and loaded
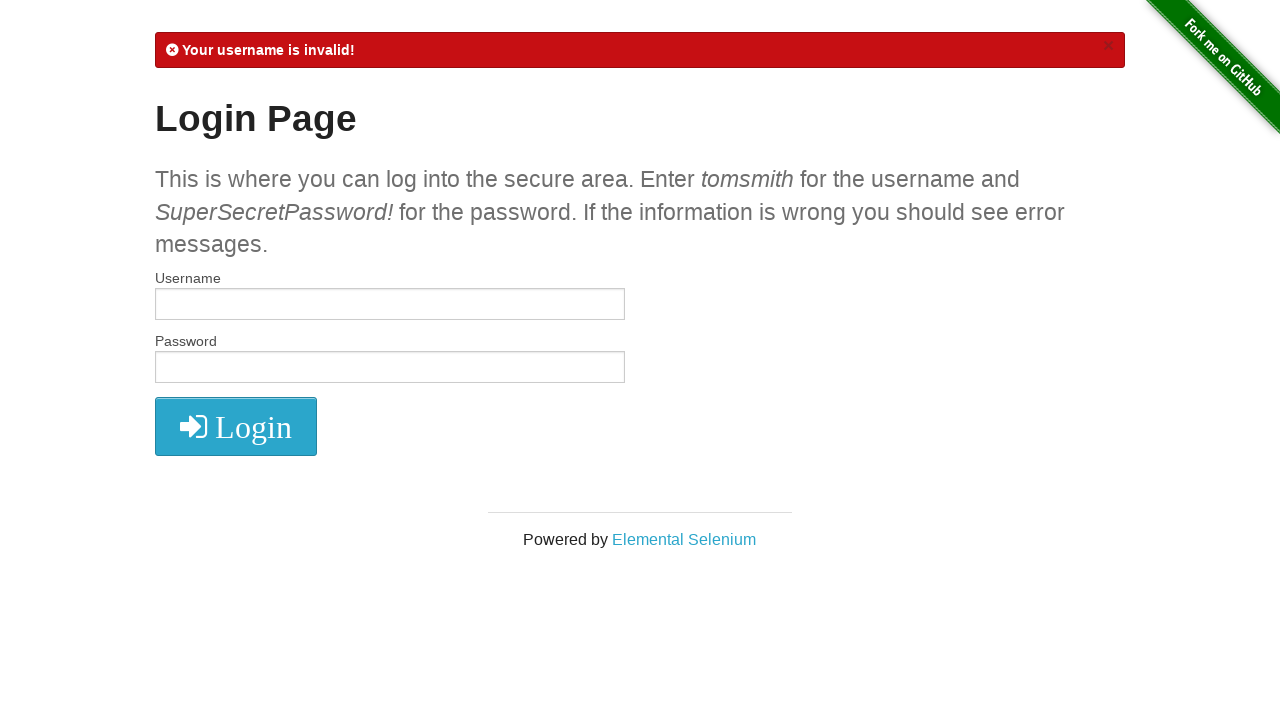

Retrieved error message text content
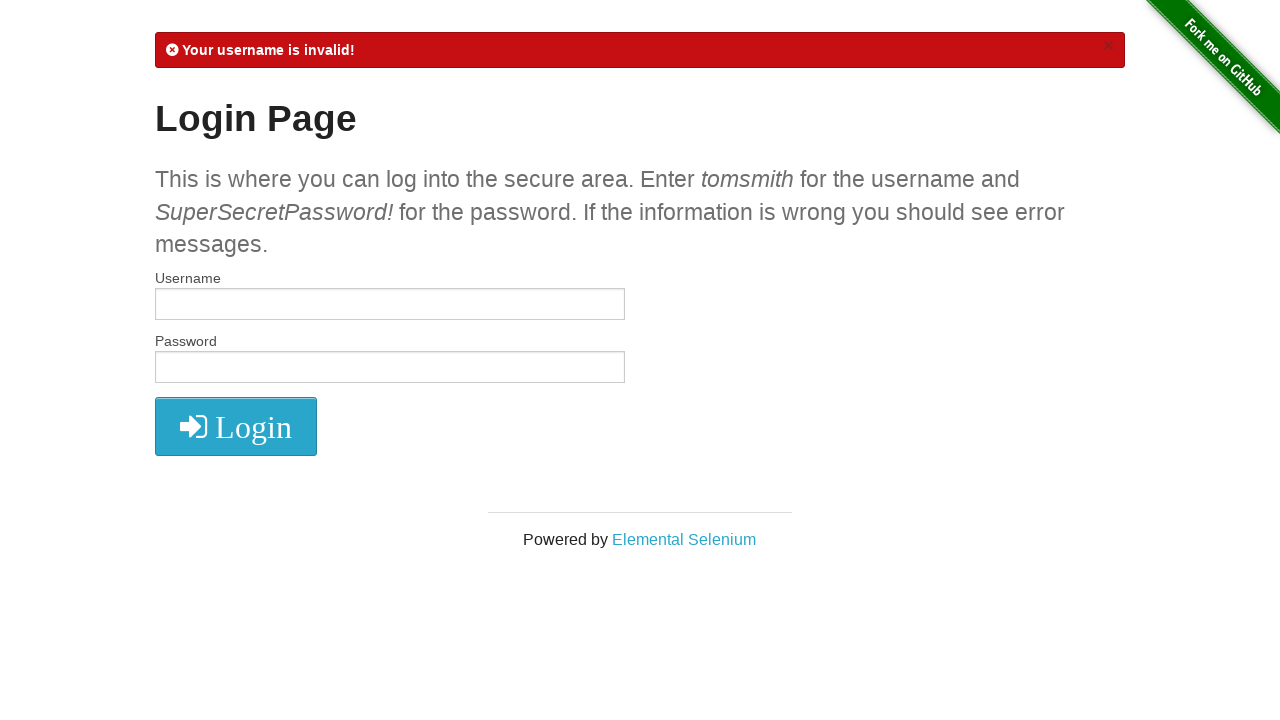

Verified error message contains 'Your username is invalid'
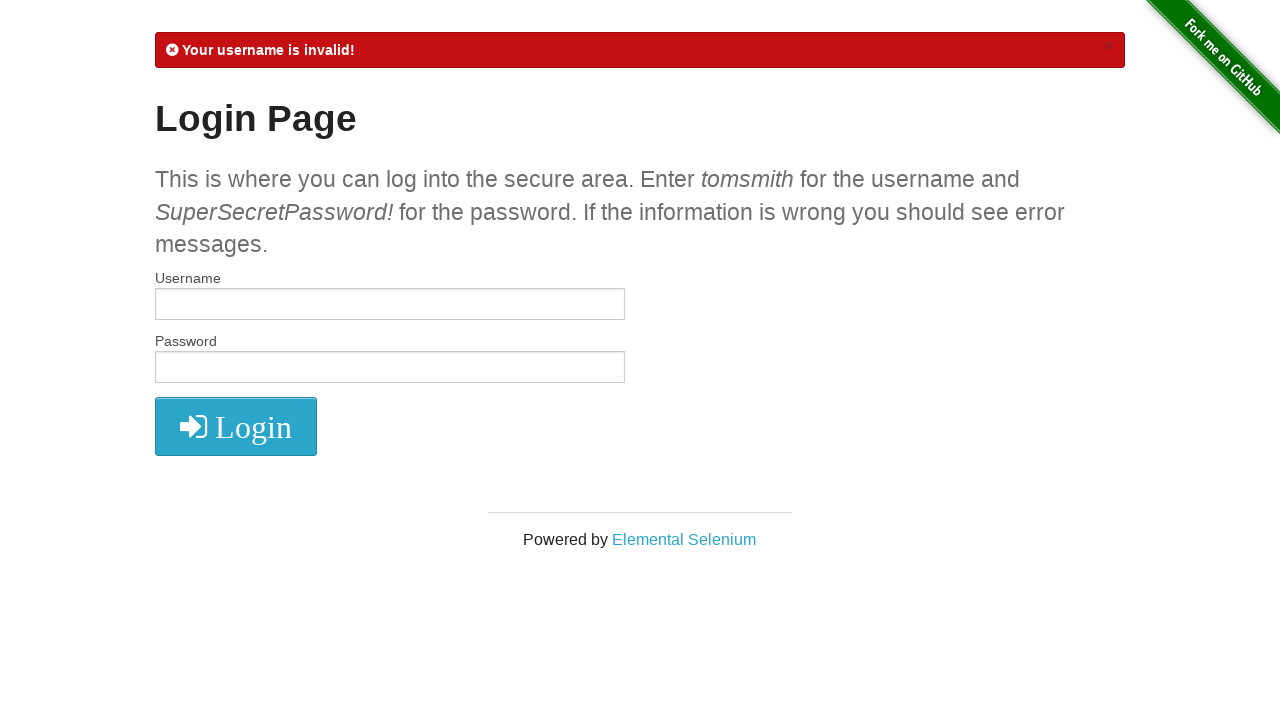

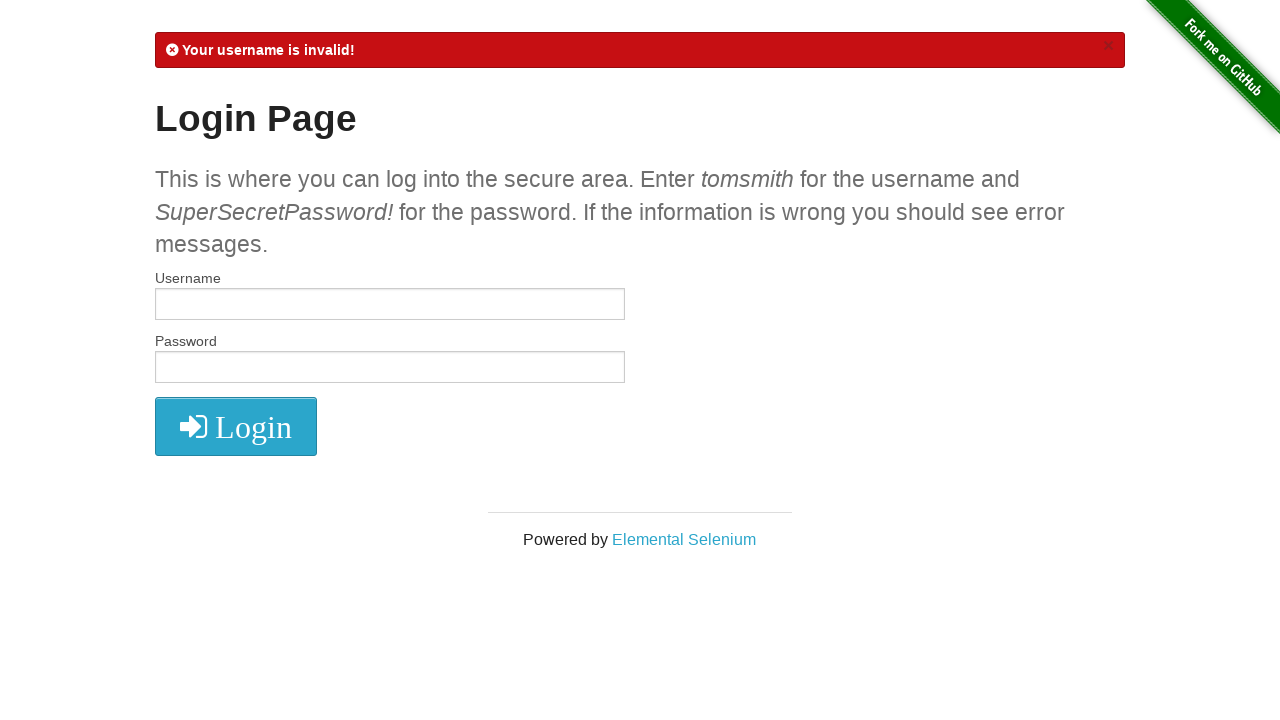